Tests a calculator form by extracting two numbers from the page, calculating their sum, and selecting the result from a dropdown menu

Starting URL: http://suninjuly.github.io/selects1.html

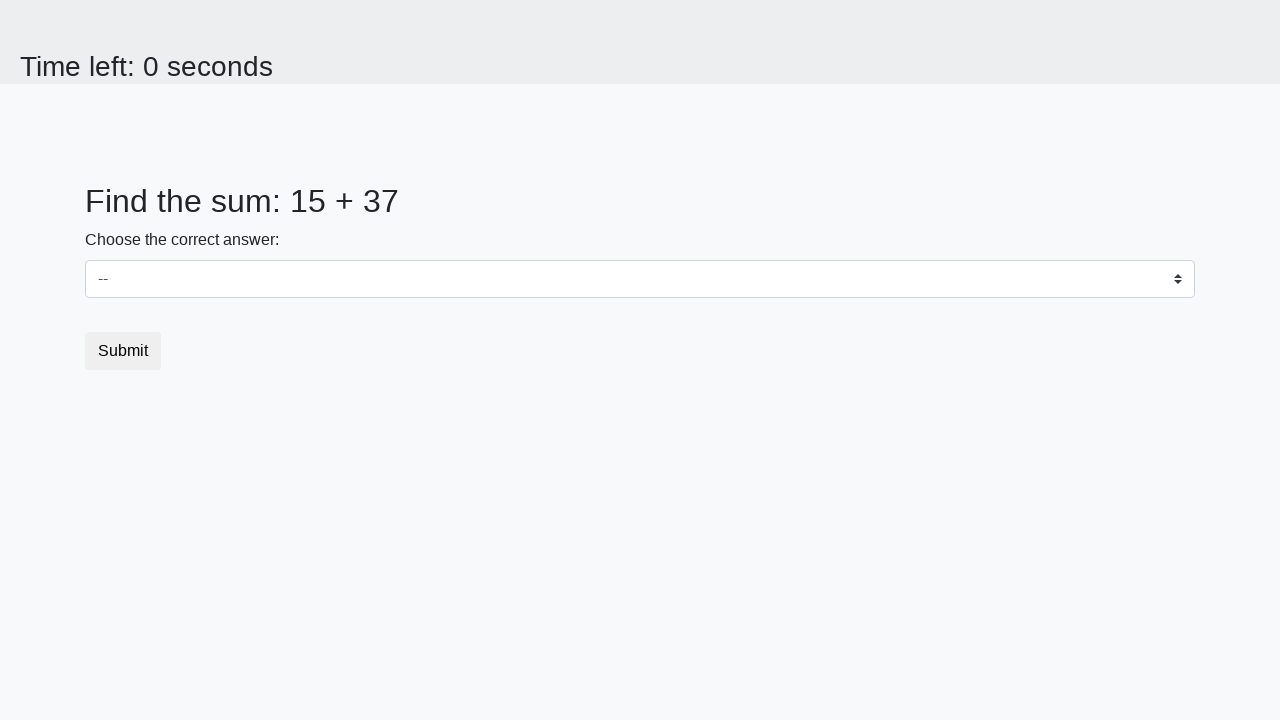

Extracted first number from span#num1
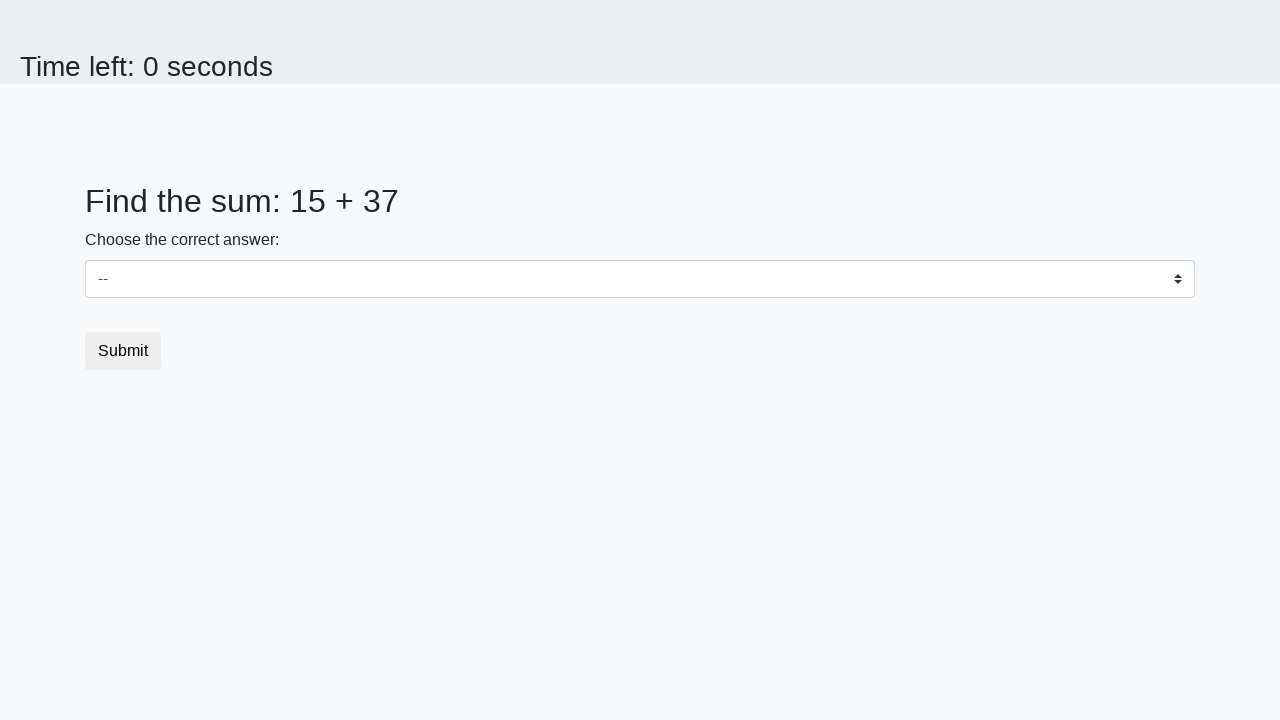

Extracted second number from span#num2
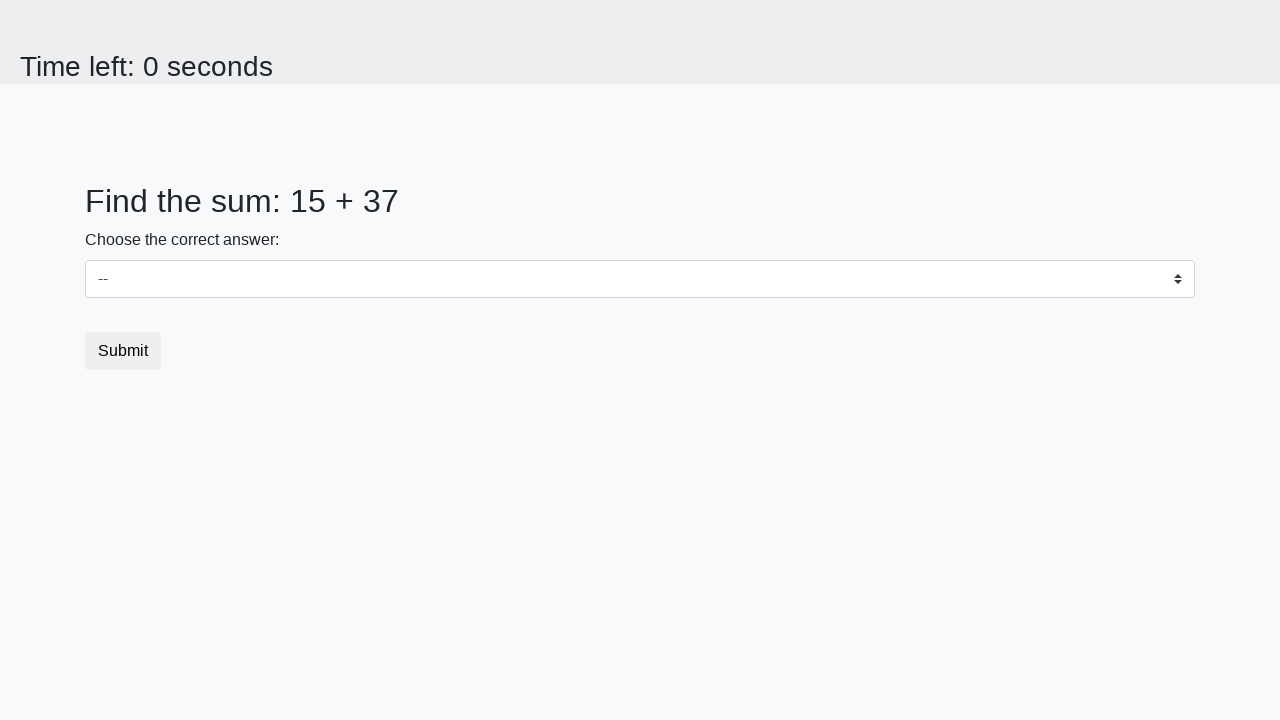

Calculated sum: 15 + 37 = 52
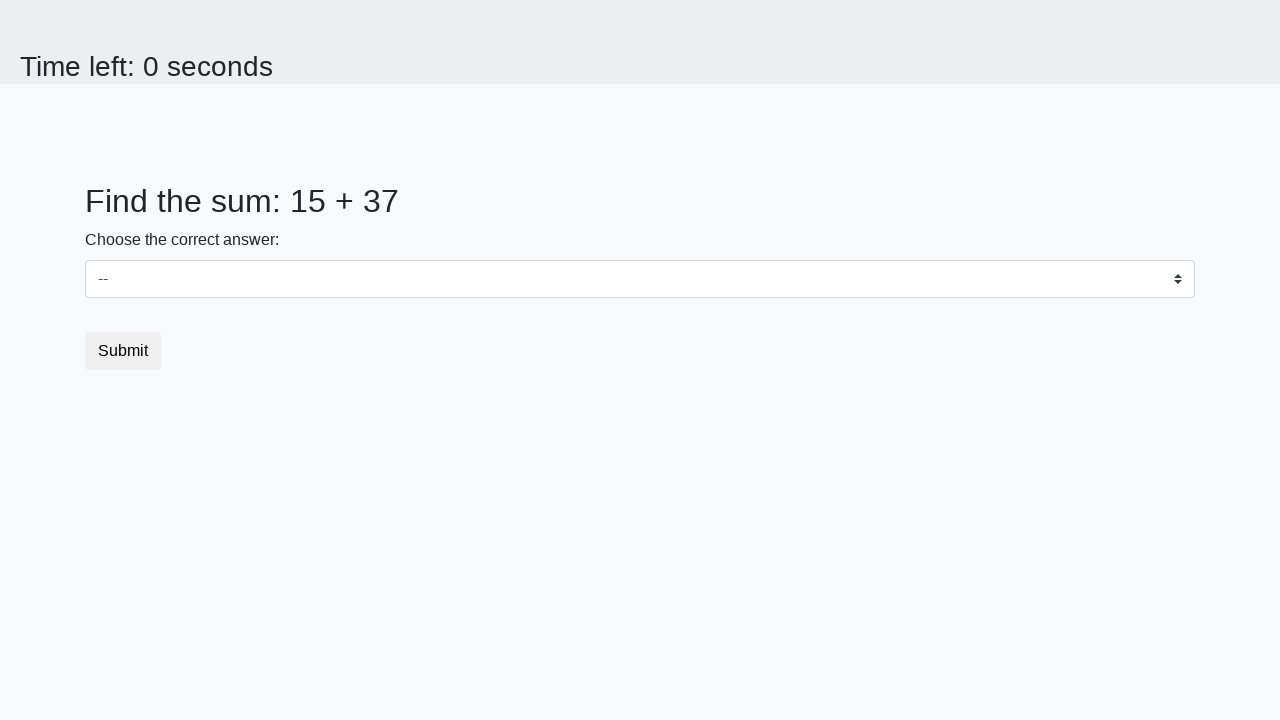

Selected calculated sum '52' from dropdown on select
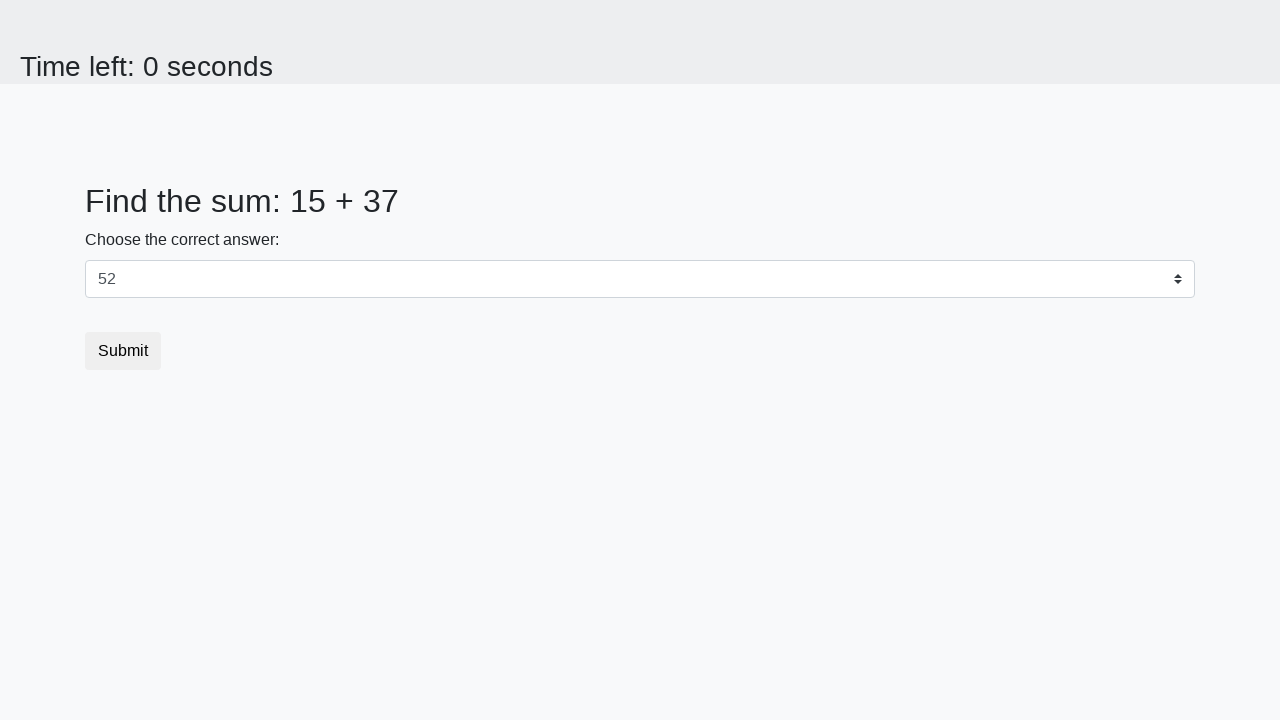

Clicked submit button at (123, 351) on button.btn
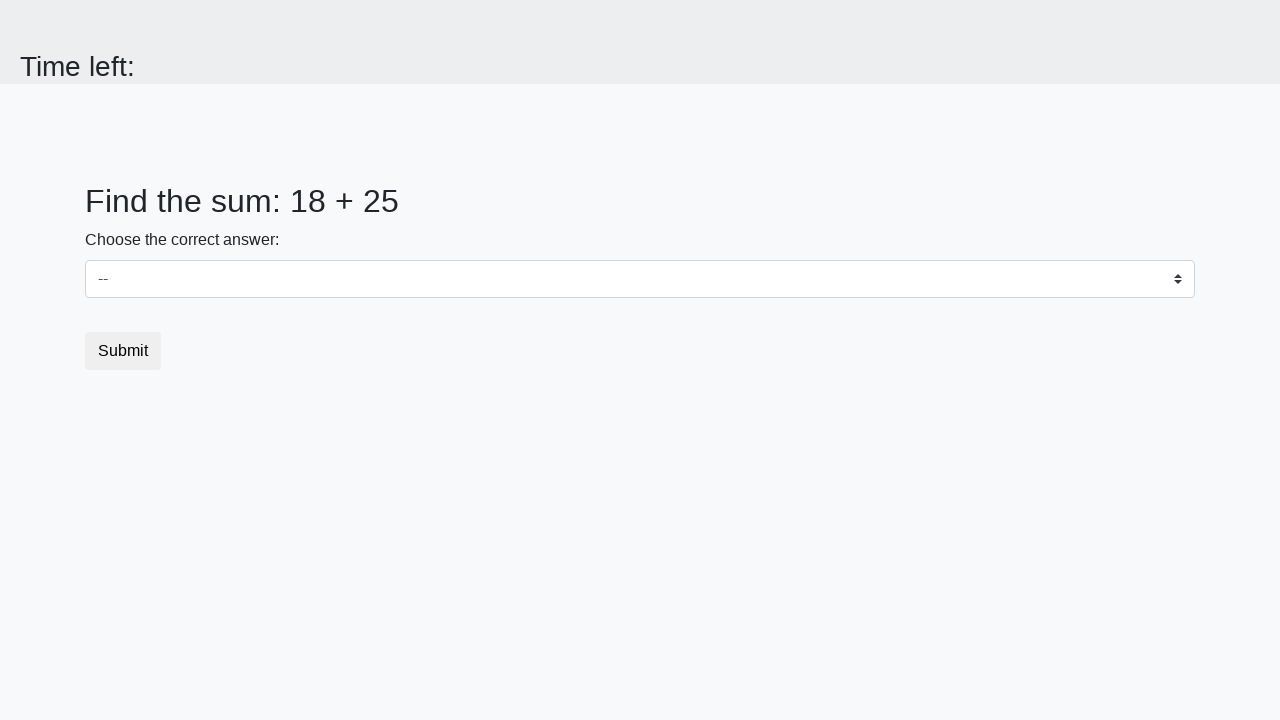

Waited for result page to load
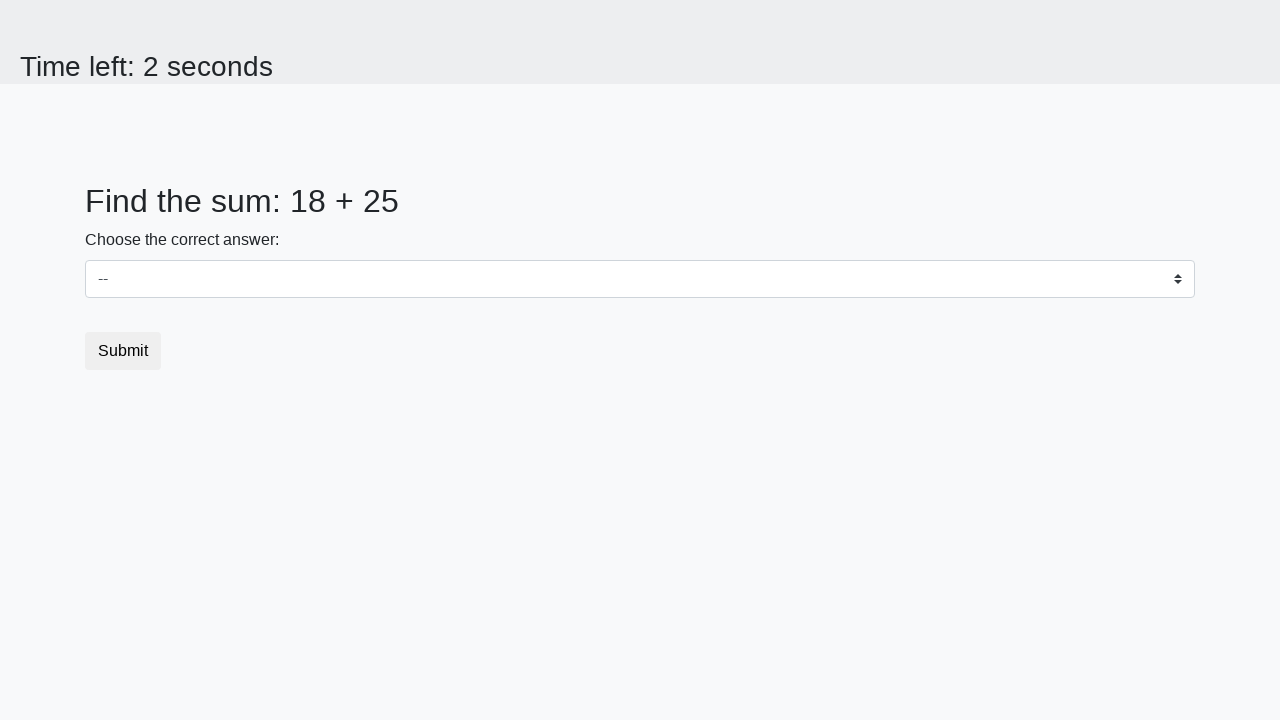

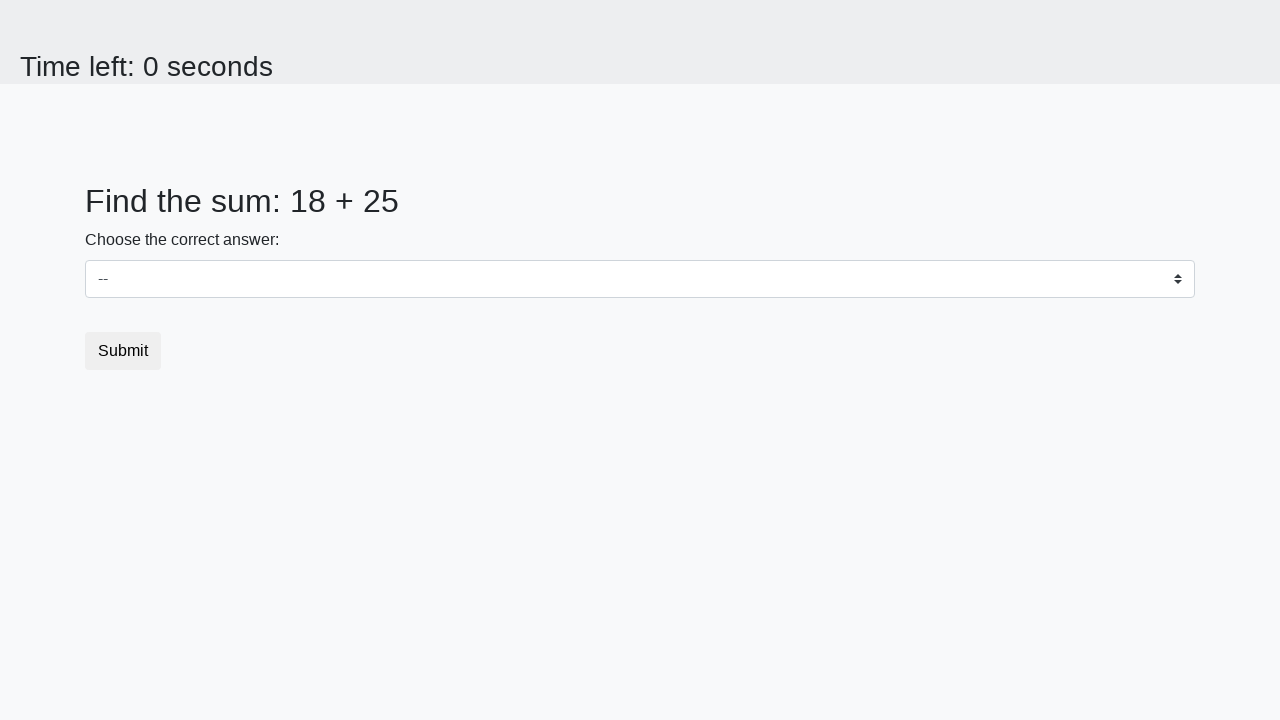